Tests the sortable demo page by scrolling to view the list elements and waiting for all sortable items to be visible on the page.

Starting URL: https://demoqa.com/sortable

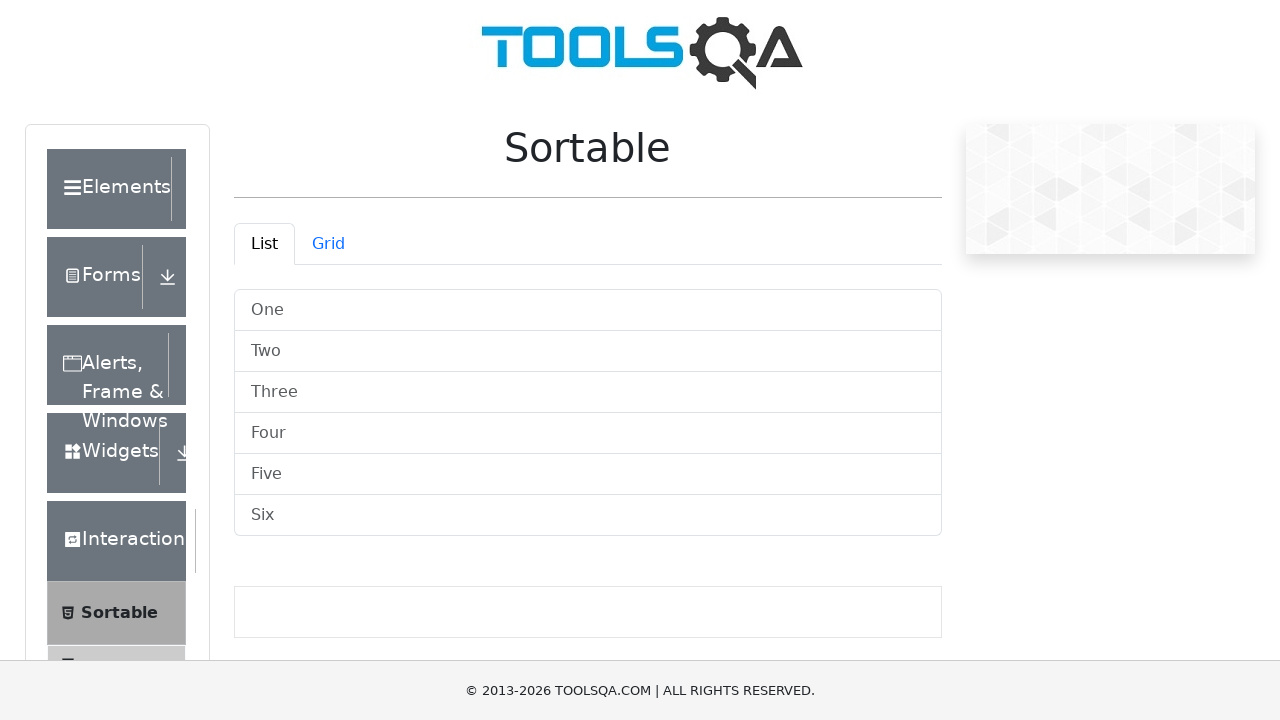

Scrolled down 400 pixels to view the sortable list
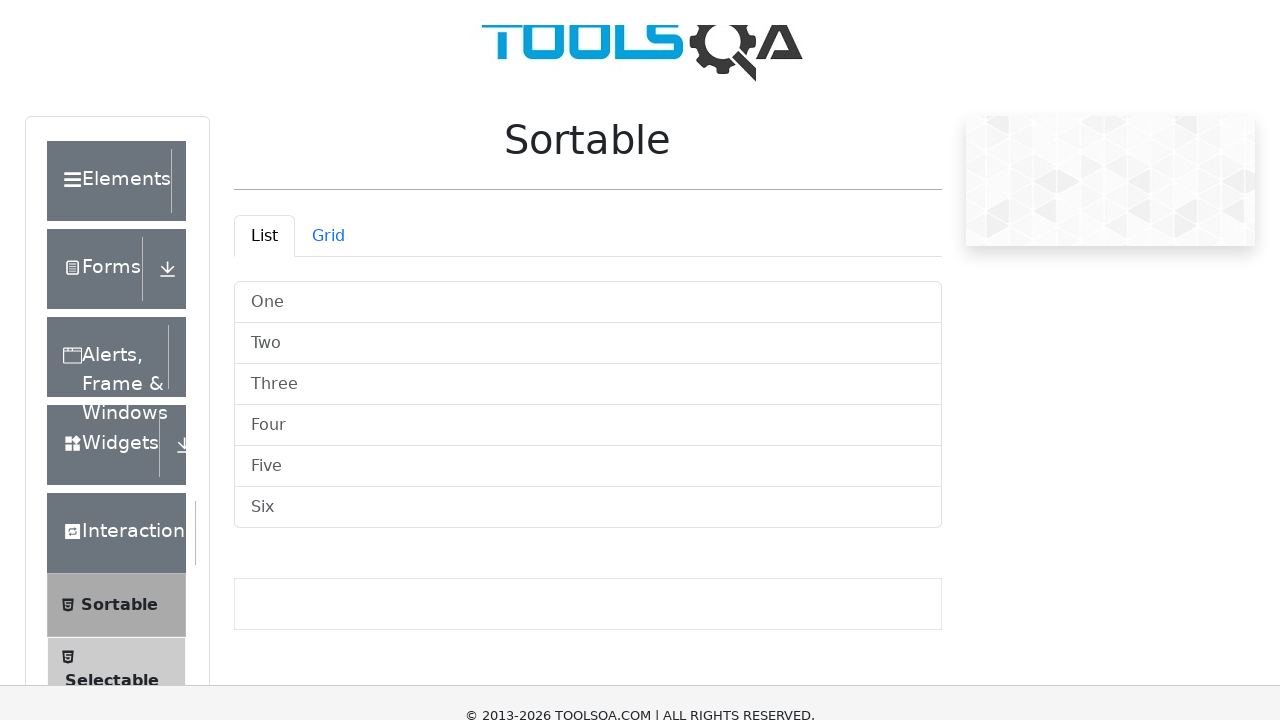

Waited for sortable list items to be visible in the DOM
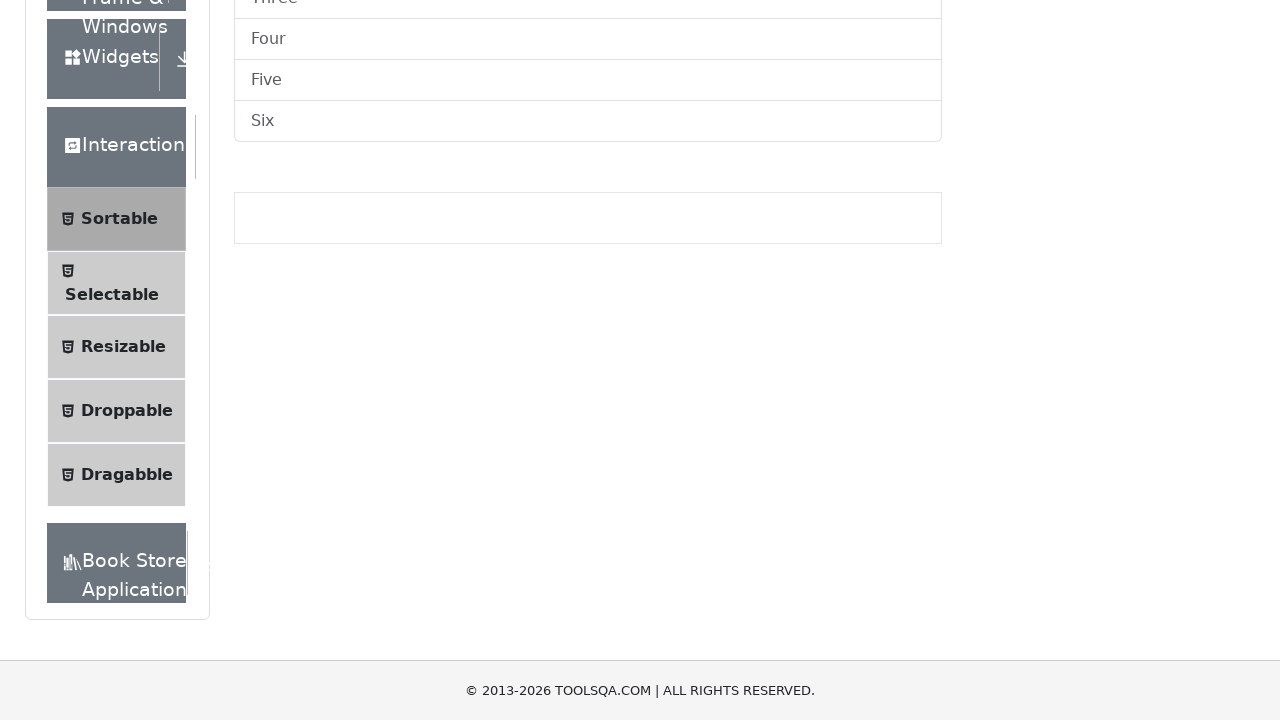

Located all sortable list item elements
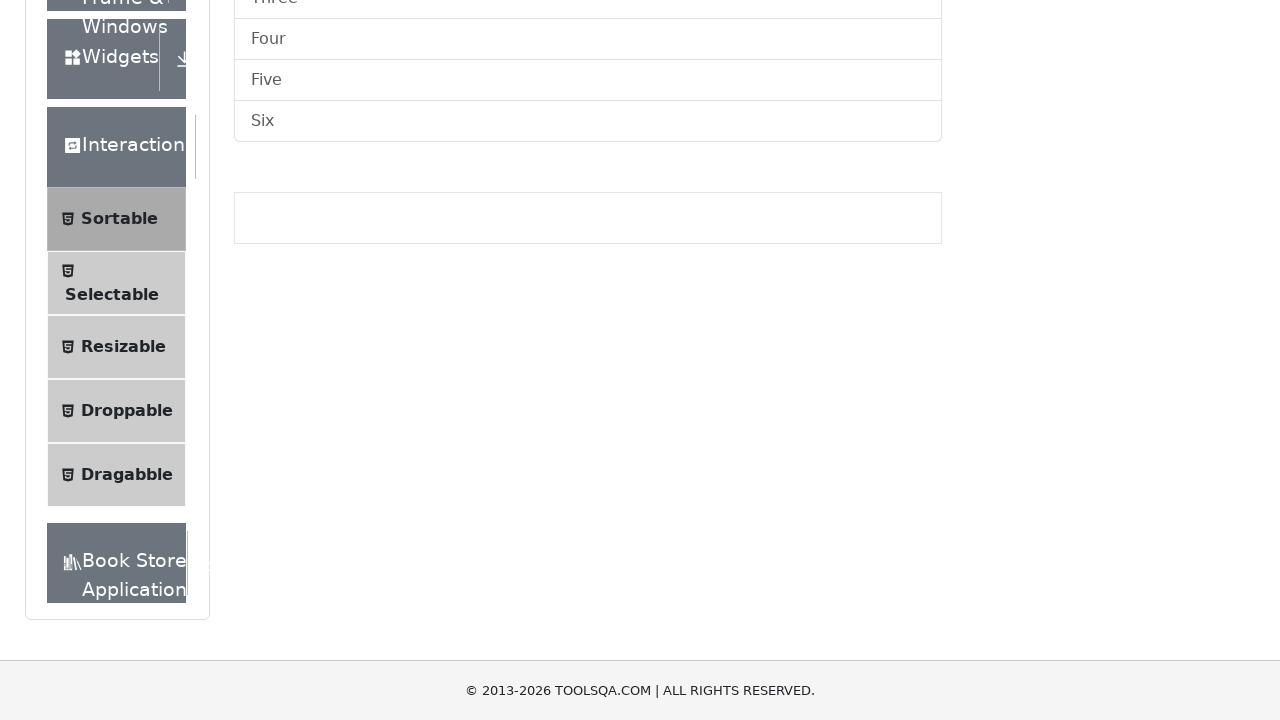

Verified first list item is visible on the page
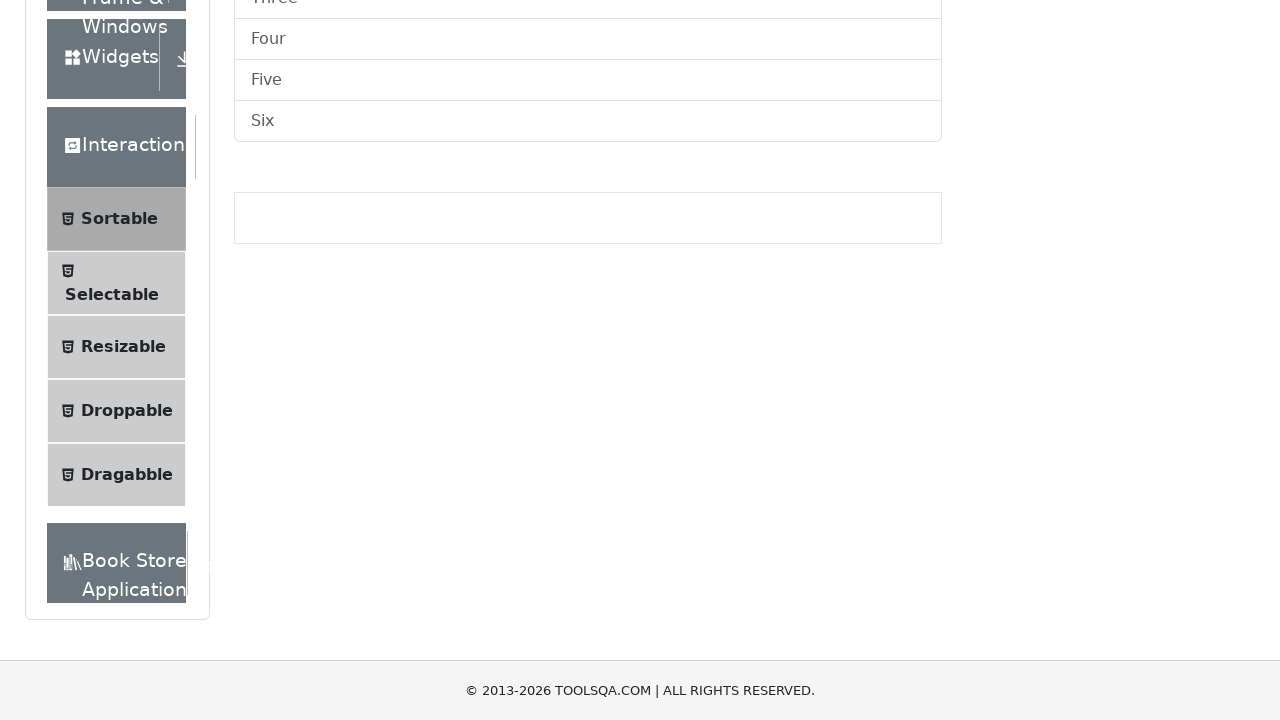

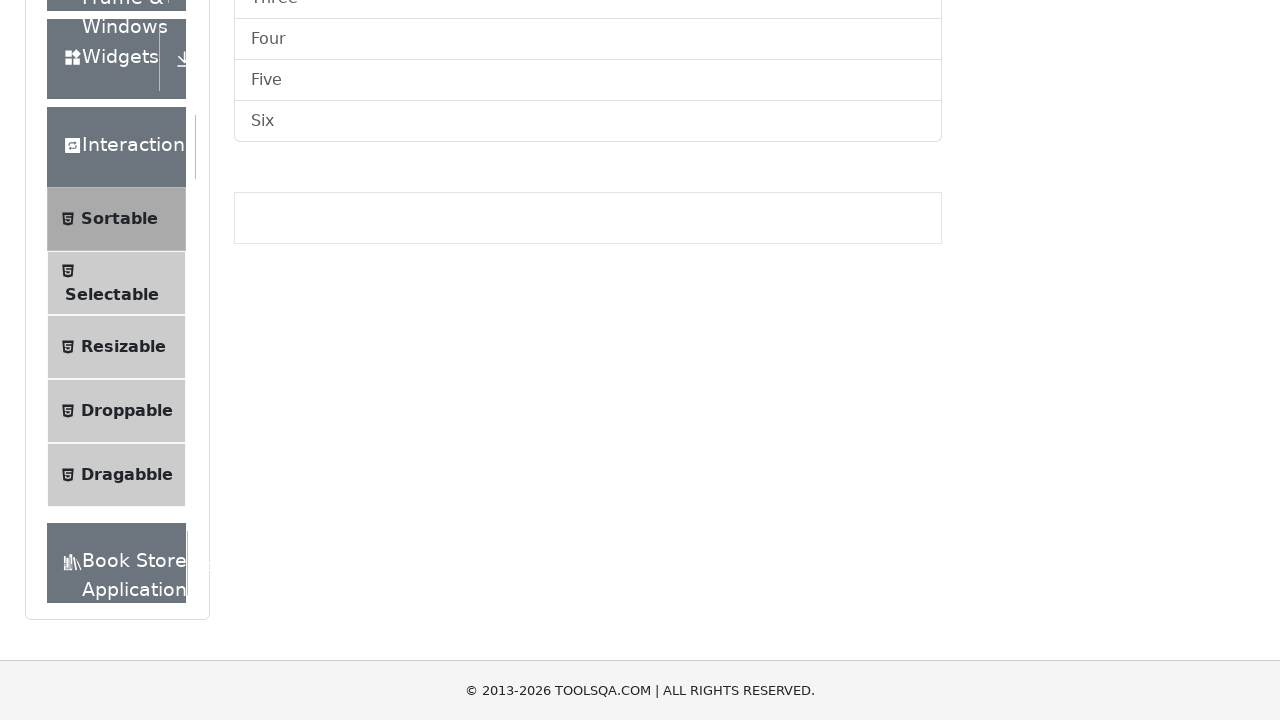